Navigates to the OrangeHRM login page and verifies that the username input field is present by checking its attributes.

Starting URL: https://opensource-demo.orangehrmlive.com/web/index.php/auth/login

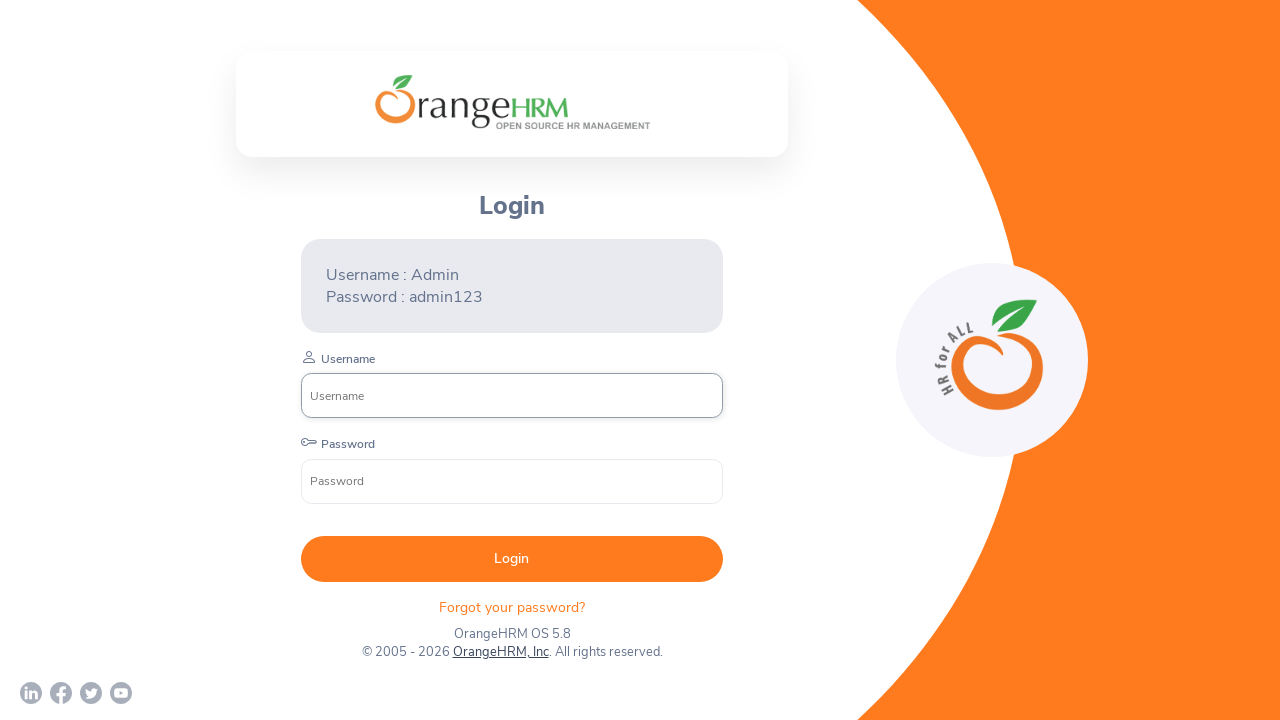

Waited for username input field to be visible on OrangeHRM login page
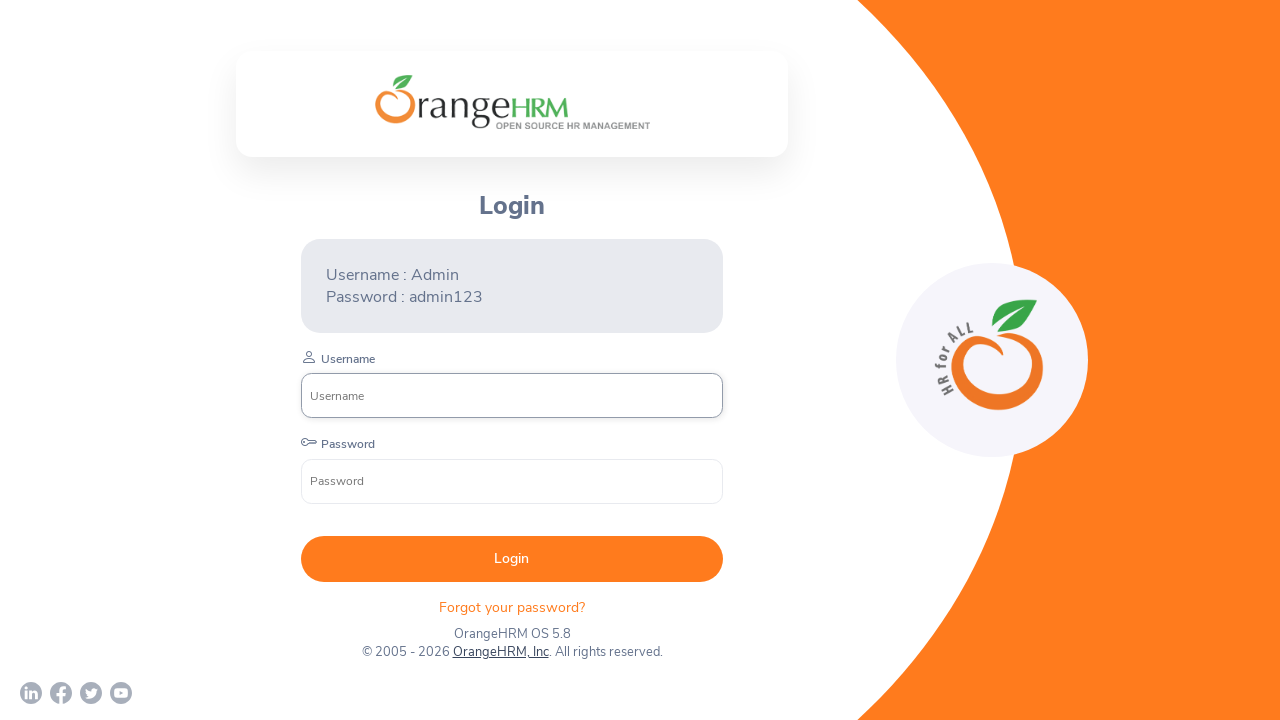

Located the username input field element
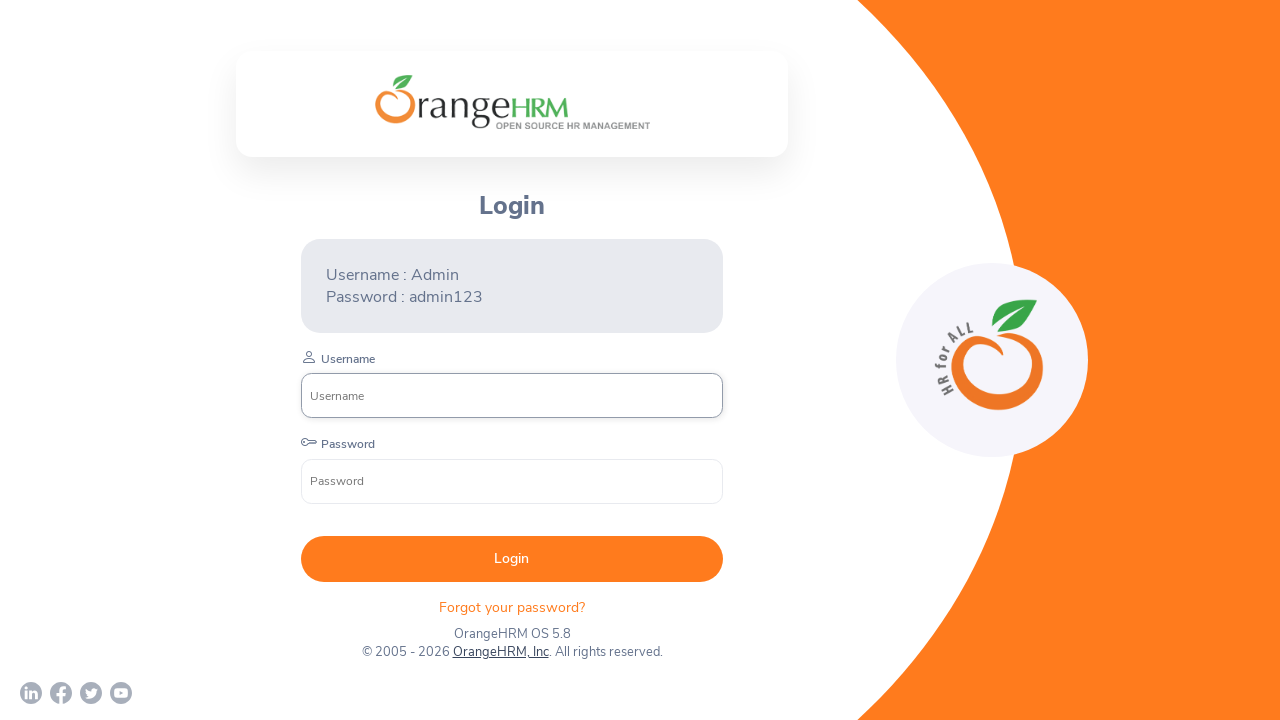

Retrieved class attribute from username field: 'oxd-input oxd-input--focus'
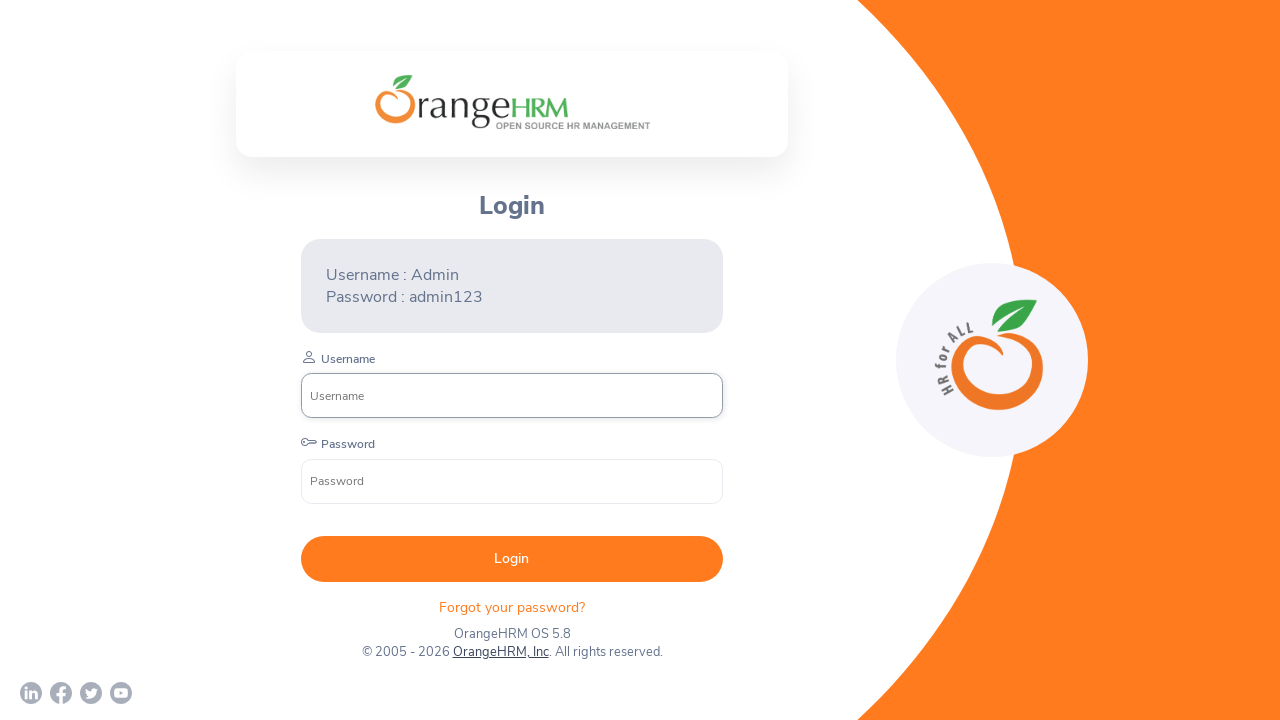

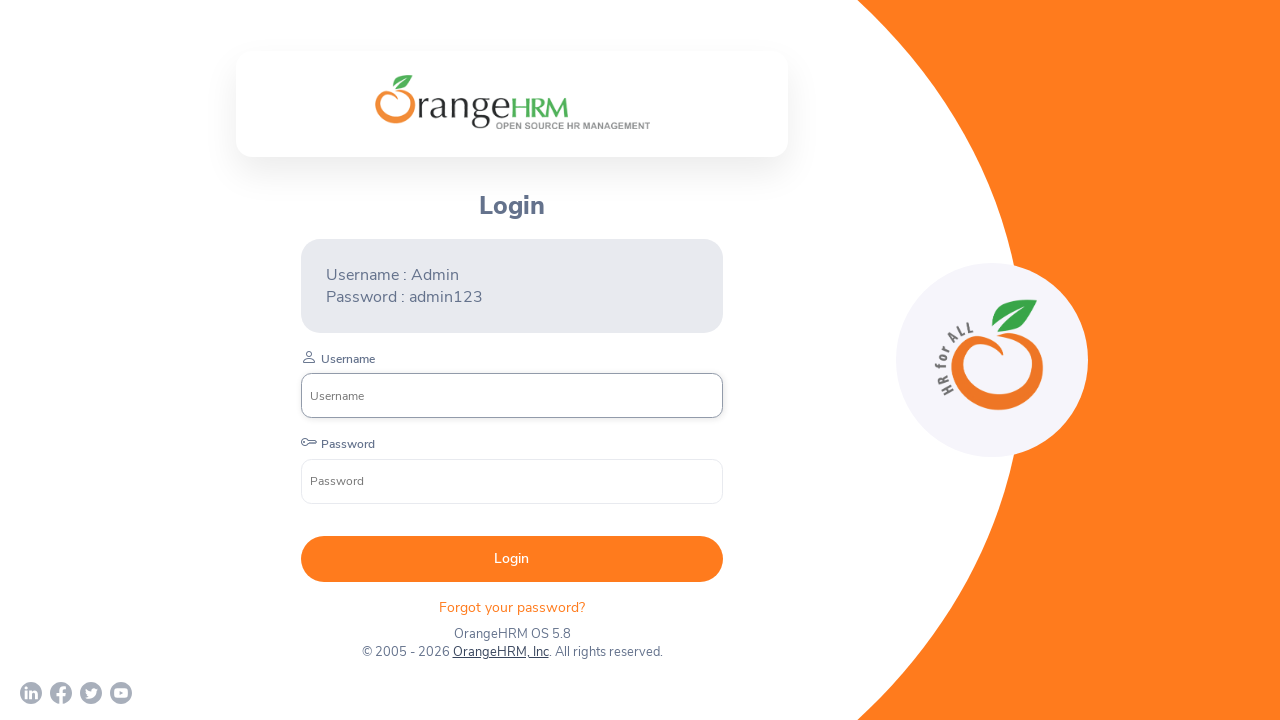